Tests JavaScript confirm dialog by triggering a confirm alert, dismissing it (clicking Cancel), and verifying the result message shows "You clicked: Cancel"

Starting URL: http://the-internet.herokuapp.com/javascript_alerts

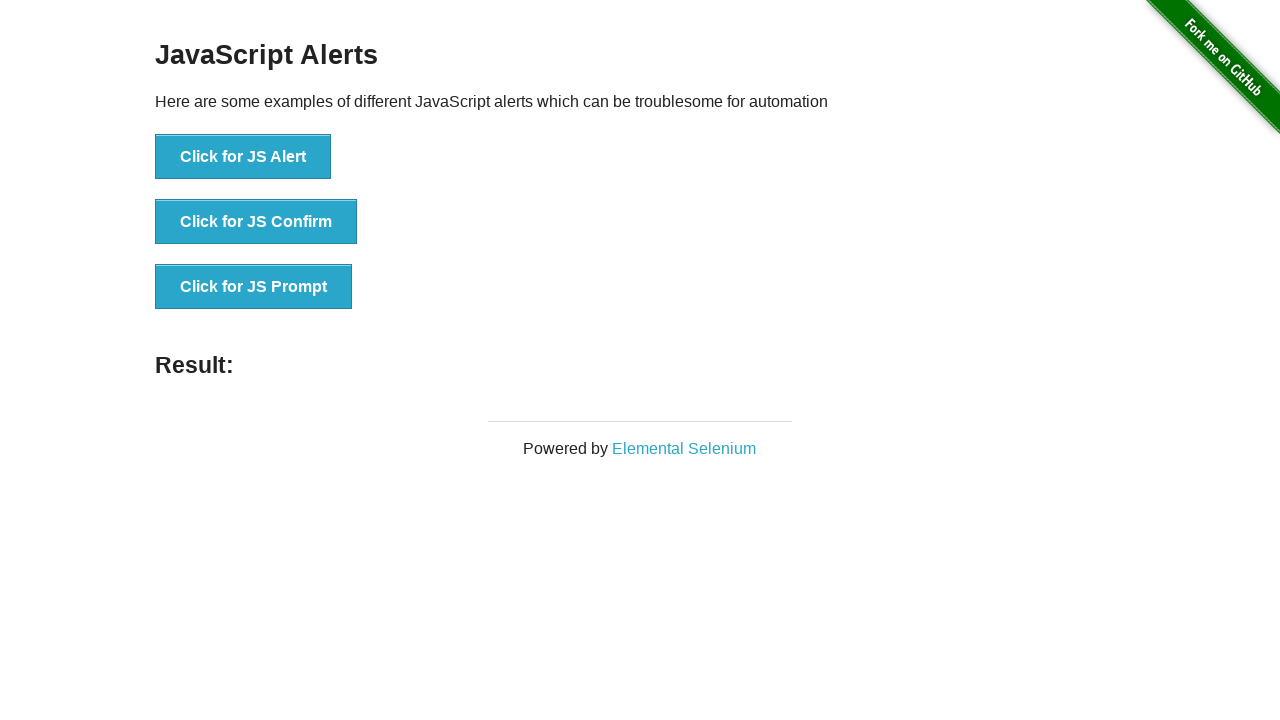

Clicked button to trigger JavaScript confirm dialog at (256, 222) on xpath=//button[@onclick='jsConfirm()']
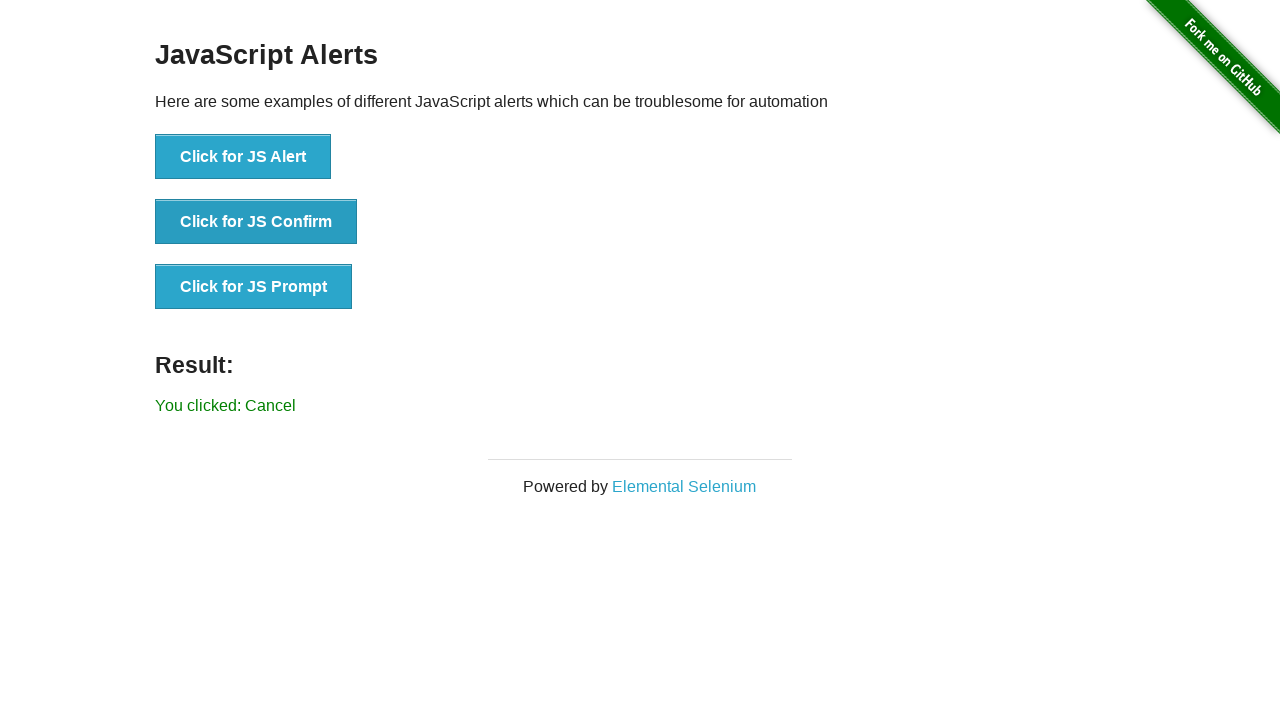

Set up dialog handler to dismiss confirm dialog
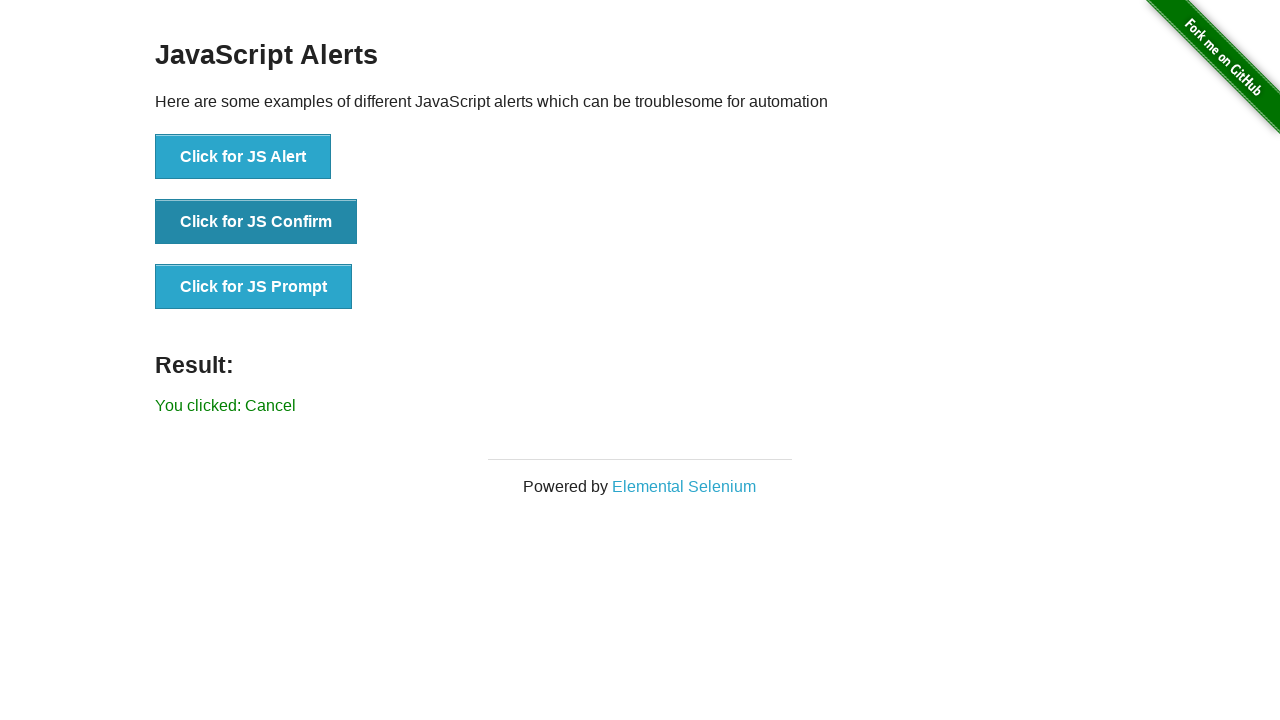

Re-clicked button to trigger confirm dialog with handler active at (256, 222) on xpath=//button[@onclick='jsConfirm()']
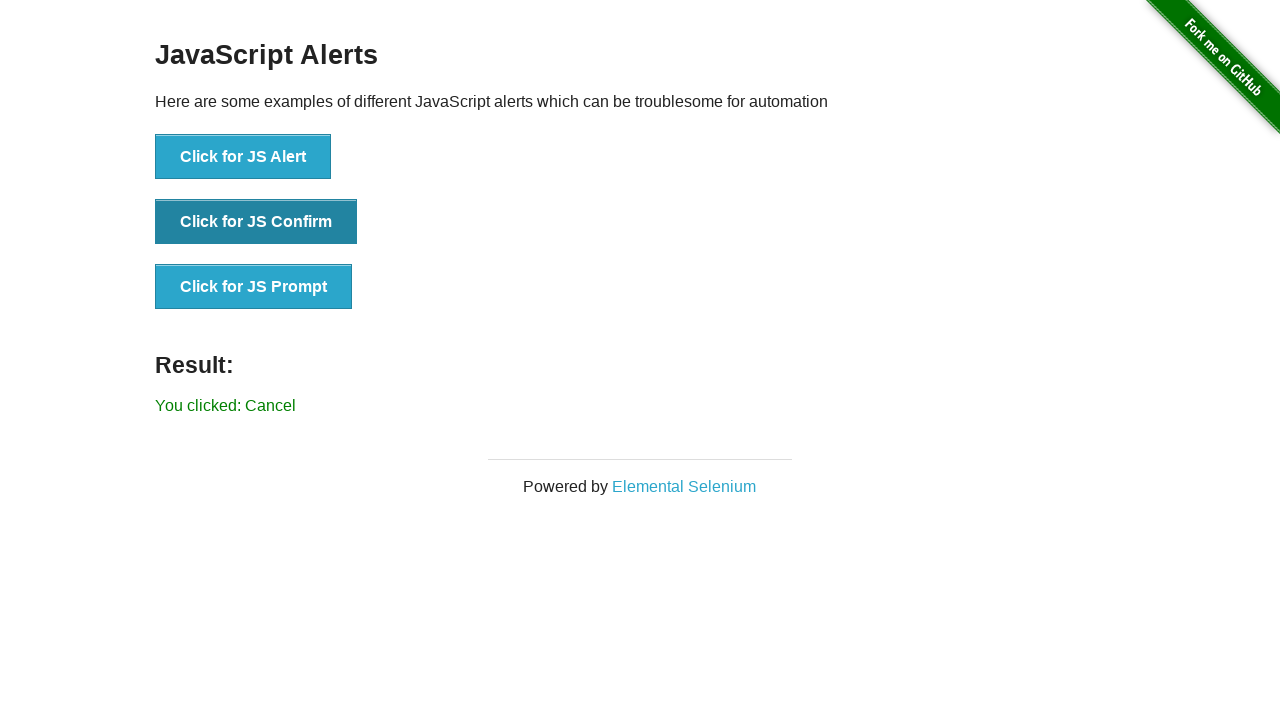

Result message element appeared
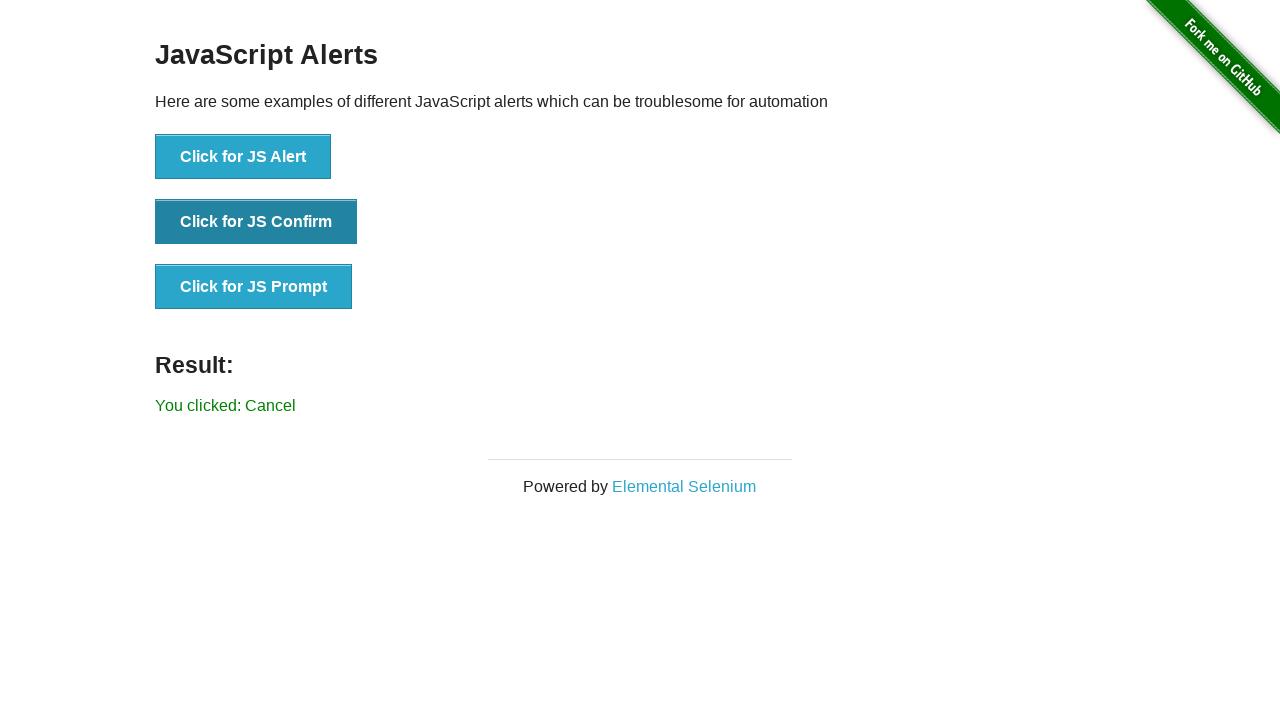

Verified result message shows 'You clicked: Cancel'
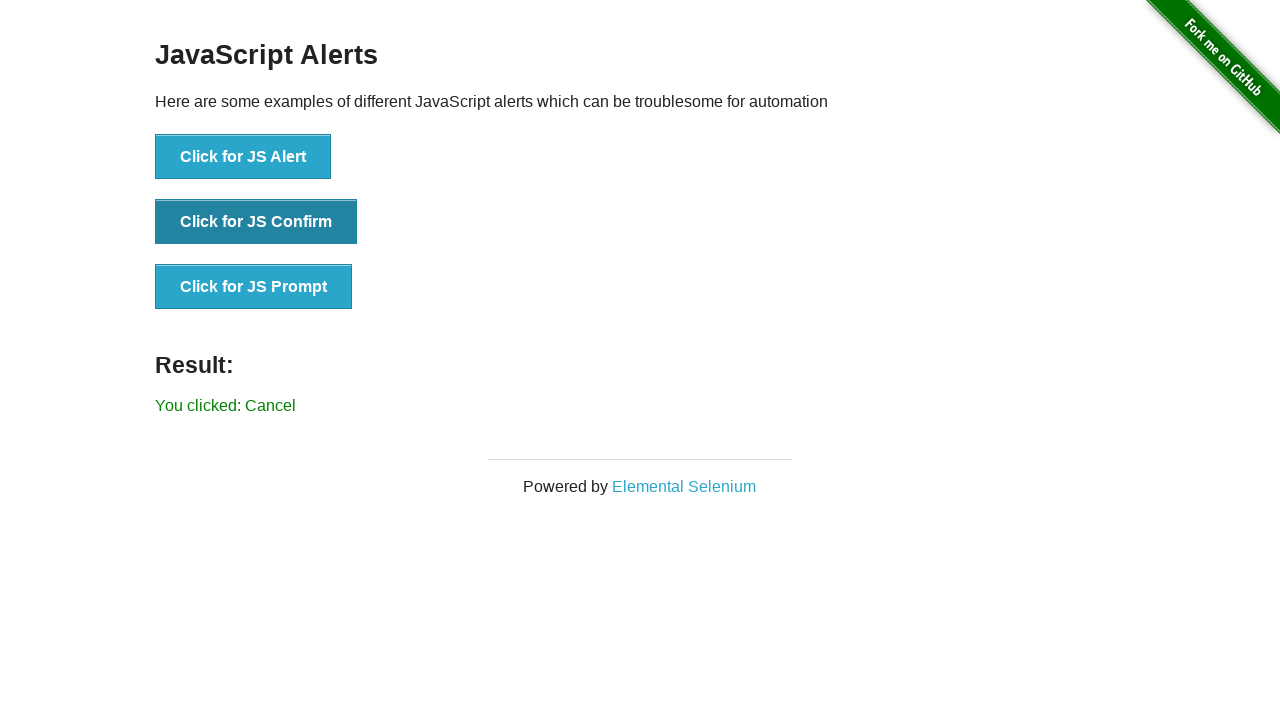

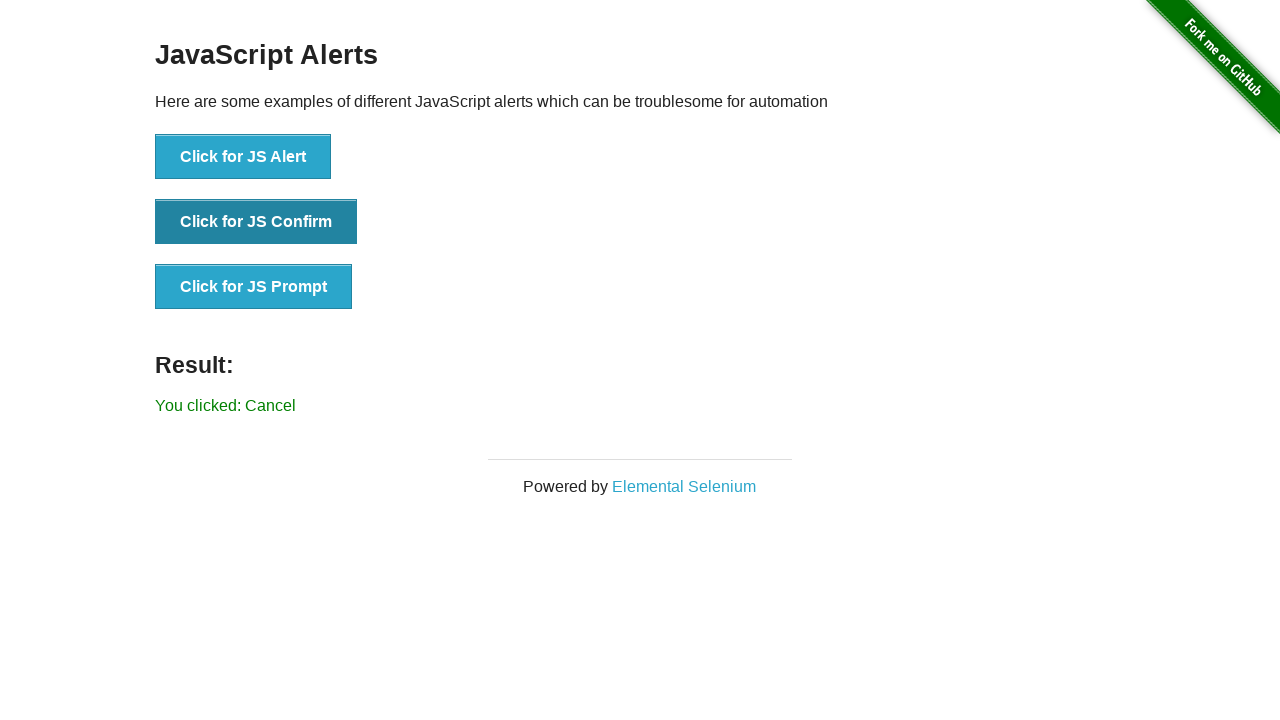